Navigates to OrangeHRM demo site and locates the login submit button to verify its presence and get its position on the page

Starting URL: https://opensource-demo.orangehrmlive.com/

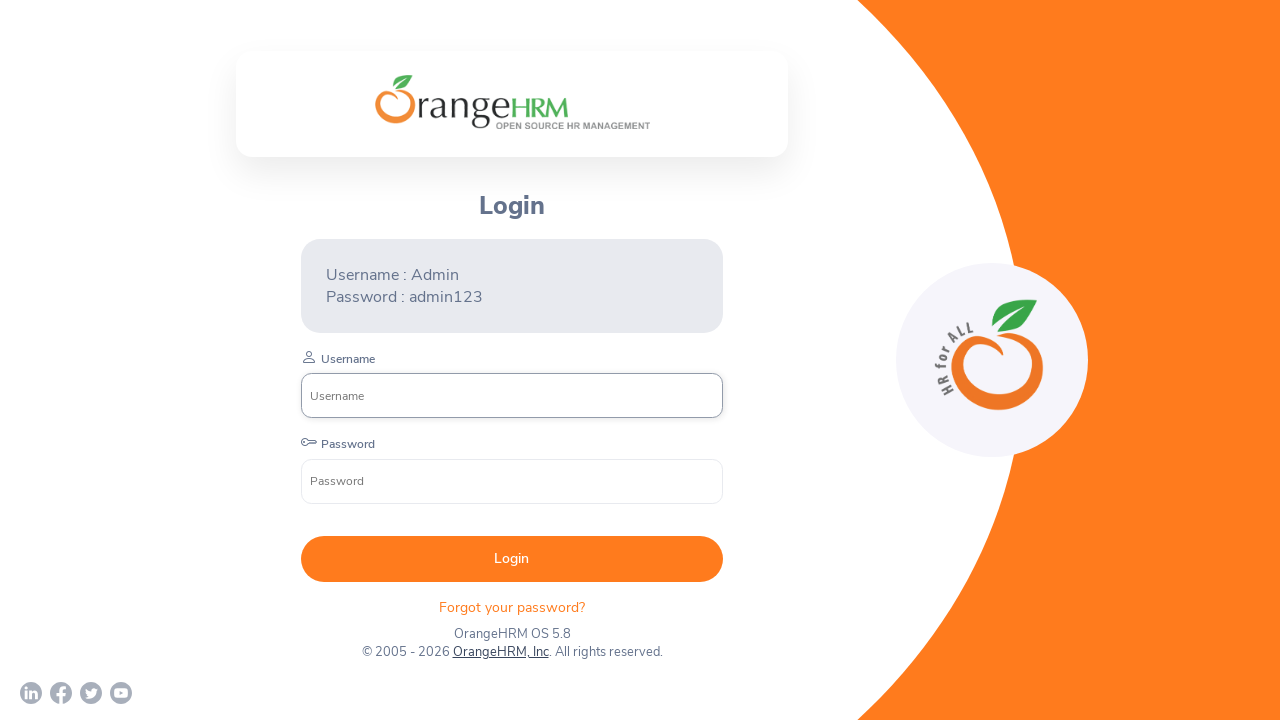

Located login submit button on the page
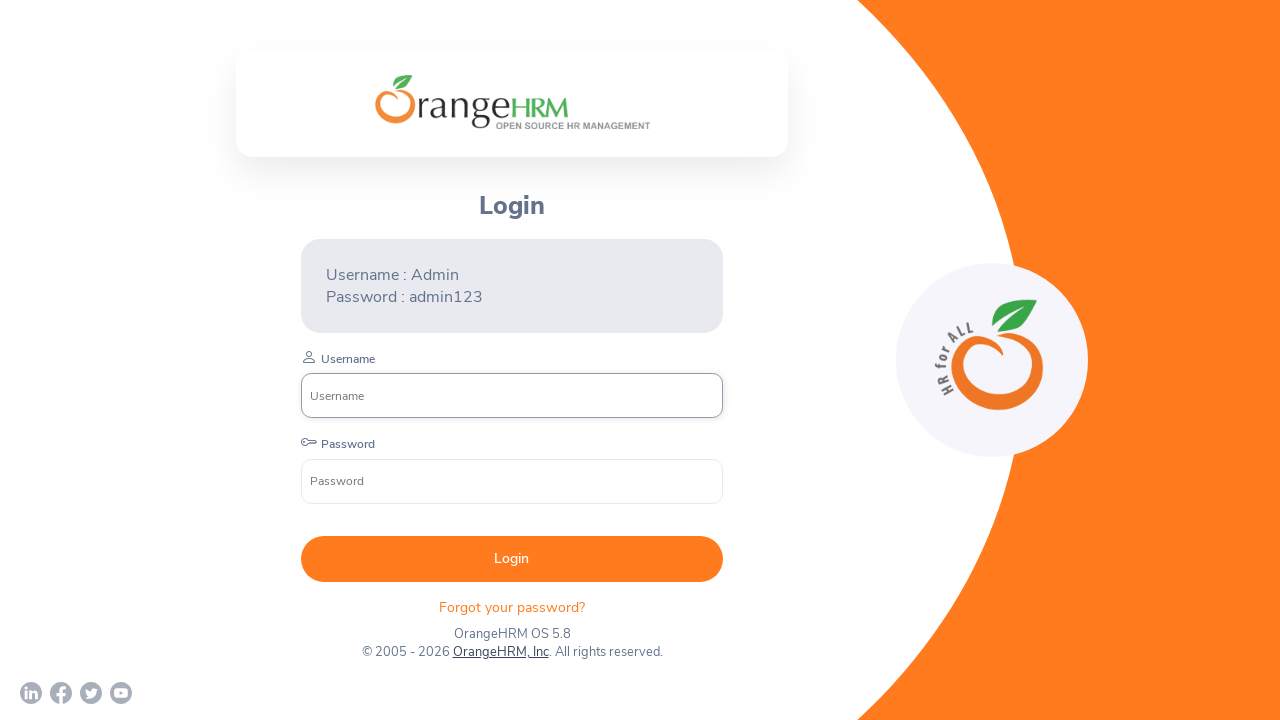

Login submit button is now visible
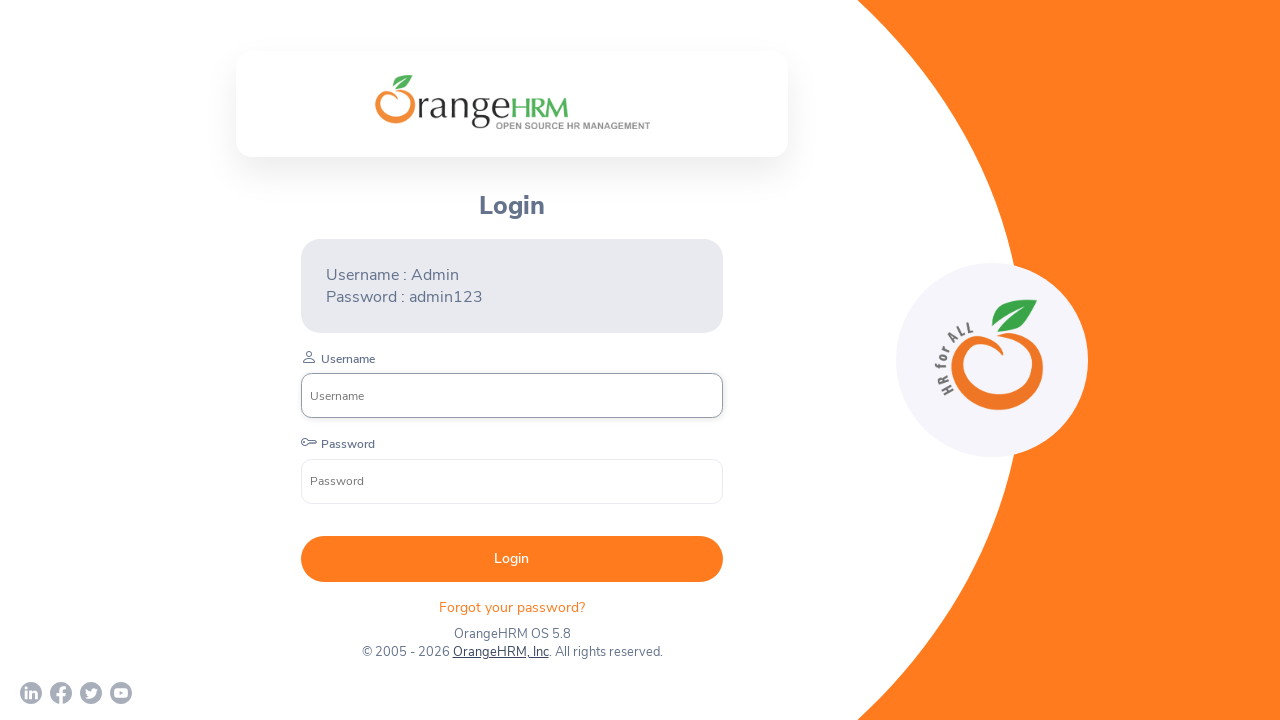

Retrieved bounding box position and dimensions of login submit button
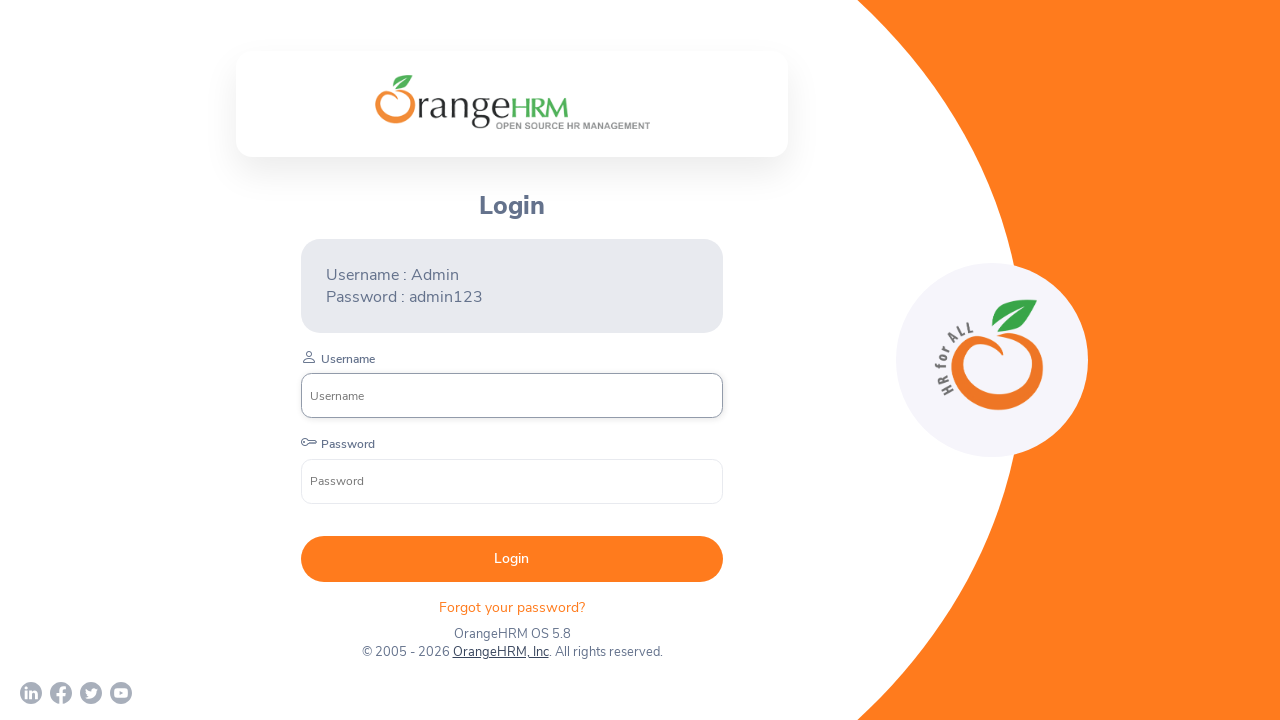

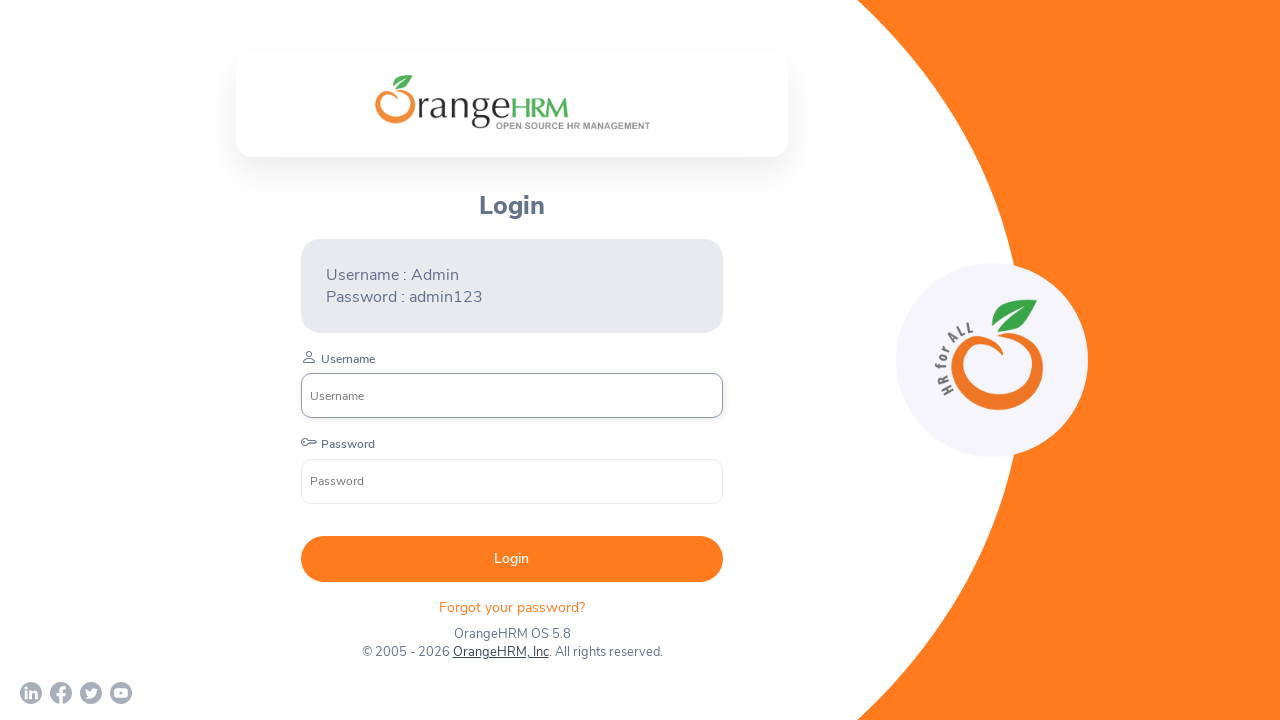